Fills out and submits a practice form with name, email, password, checkbox, dropdown selection, and radio button options

Starting URL: https://rahulshettyacademy.com/angularpractice/

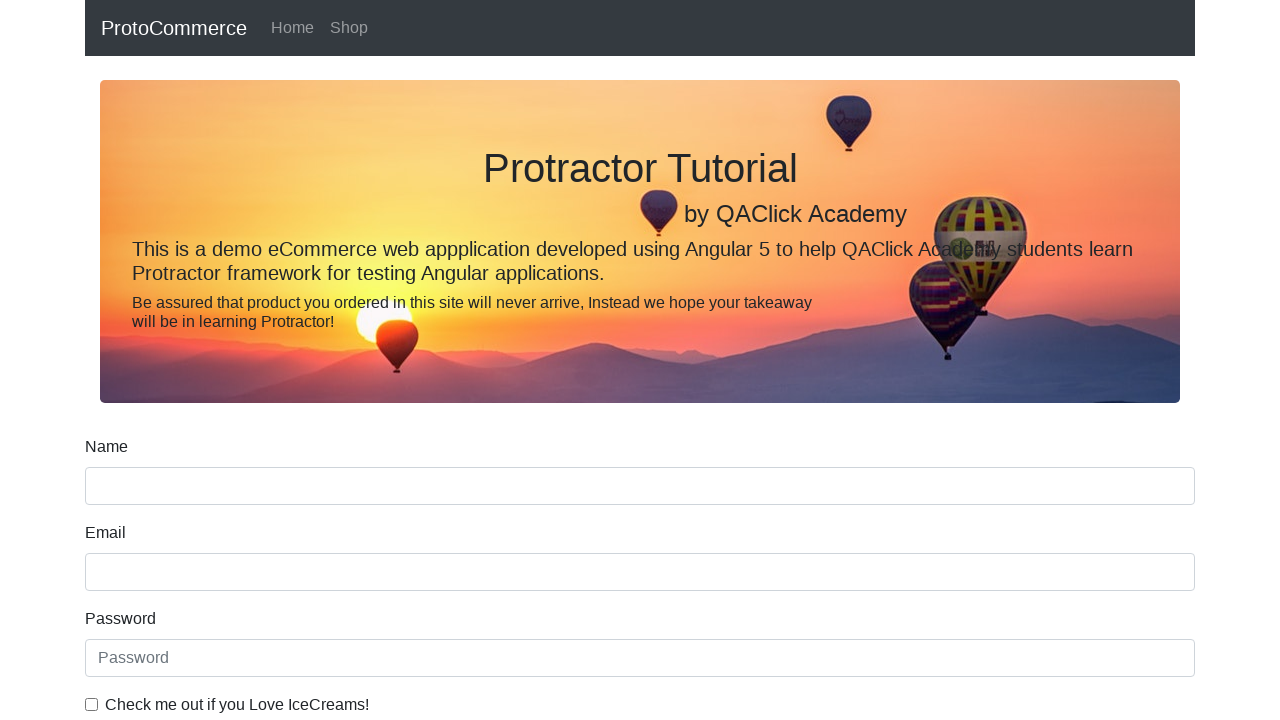

Filled name field with 'Vinita' on input[name='name']
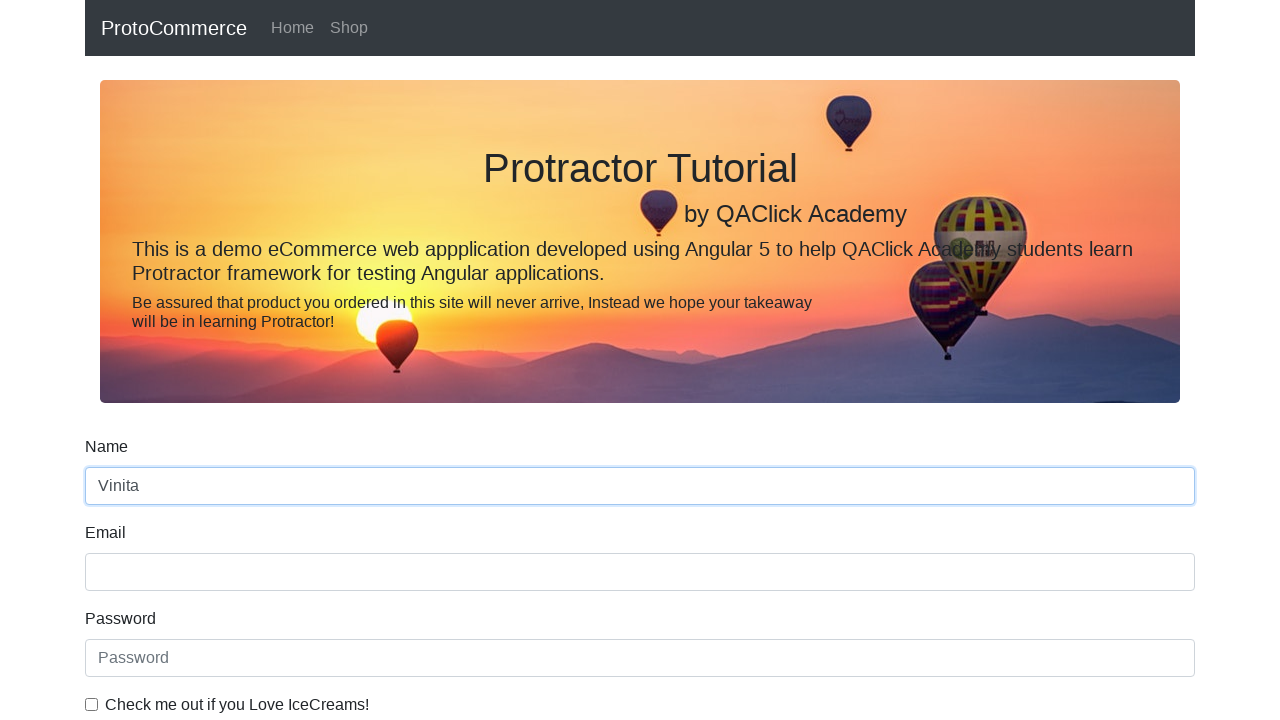

Filled email field with 'vinitarajak@gmail.com' on input[name='email']
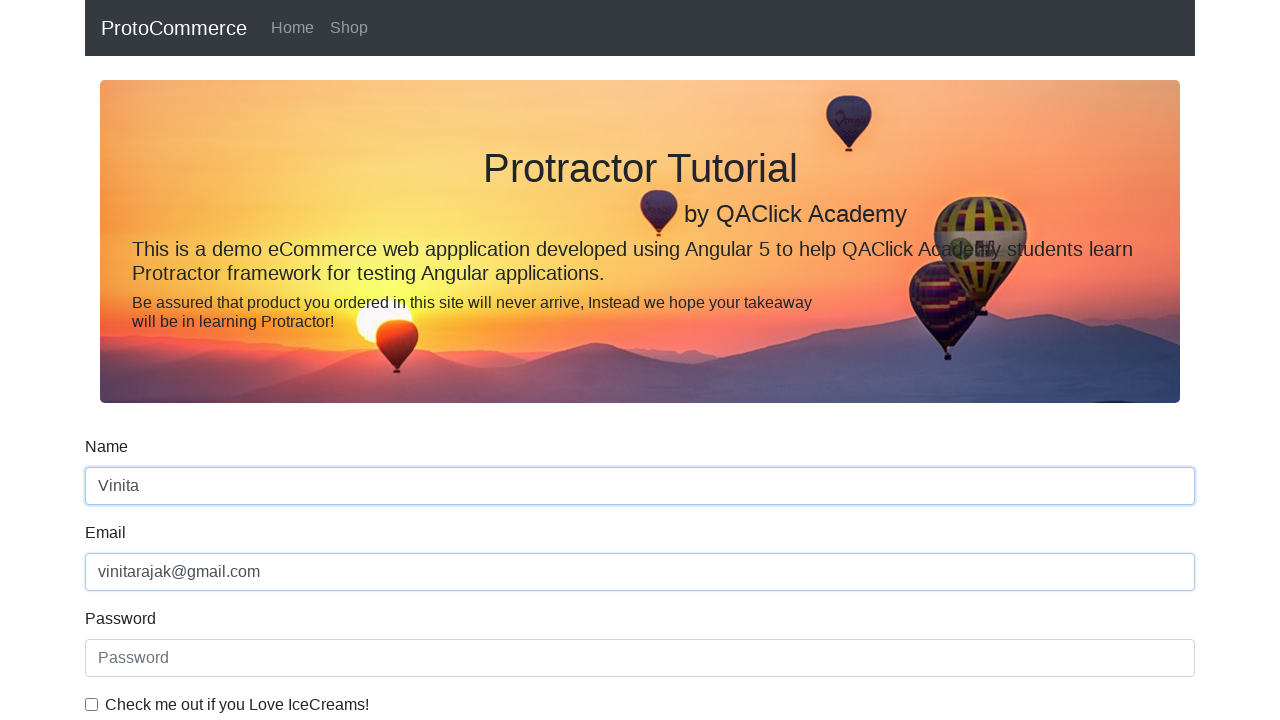

Filled password field with 'yayyay' on #exampleInputPassword1
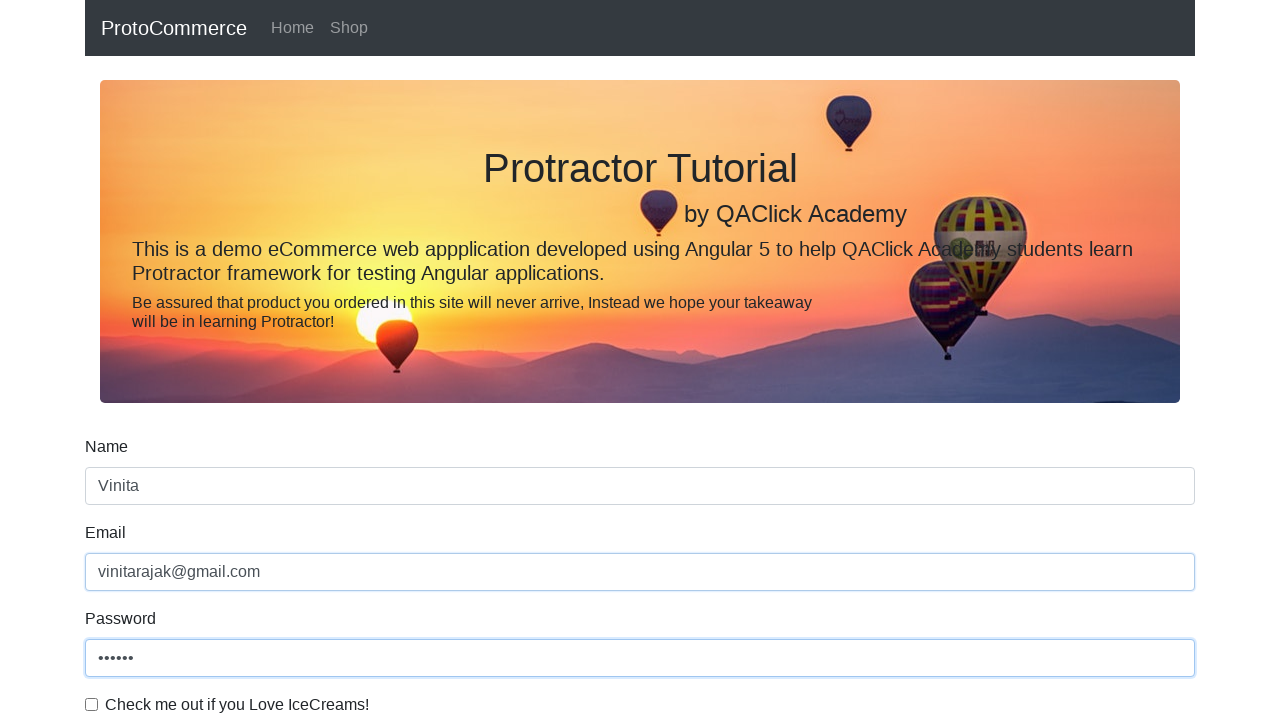

Checked the checkbox for agreement at (92, 704) on #exampleCheck1
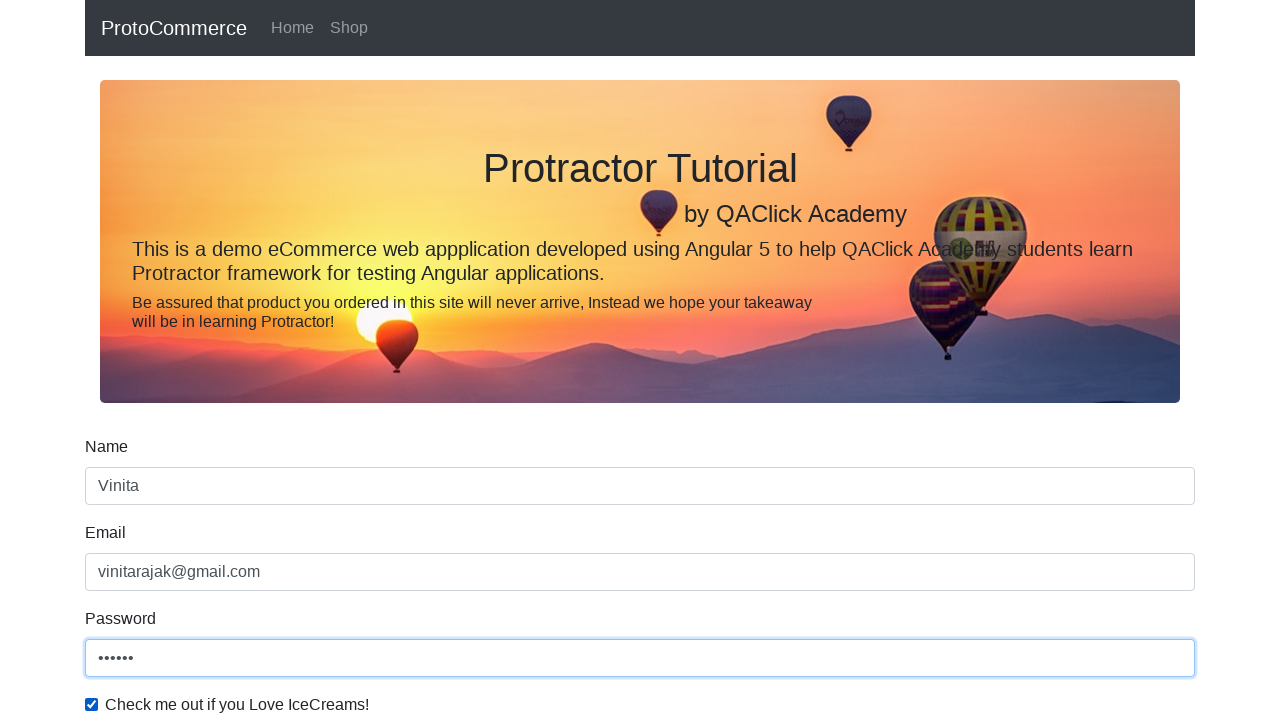

Selected 'Female' from gender dropdown on #exampleFormControlSelect1
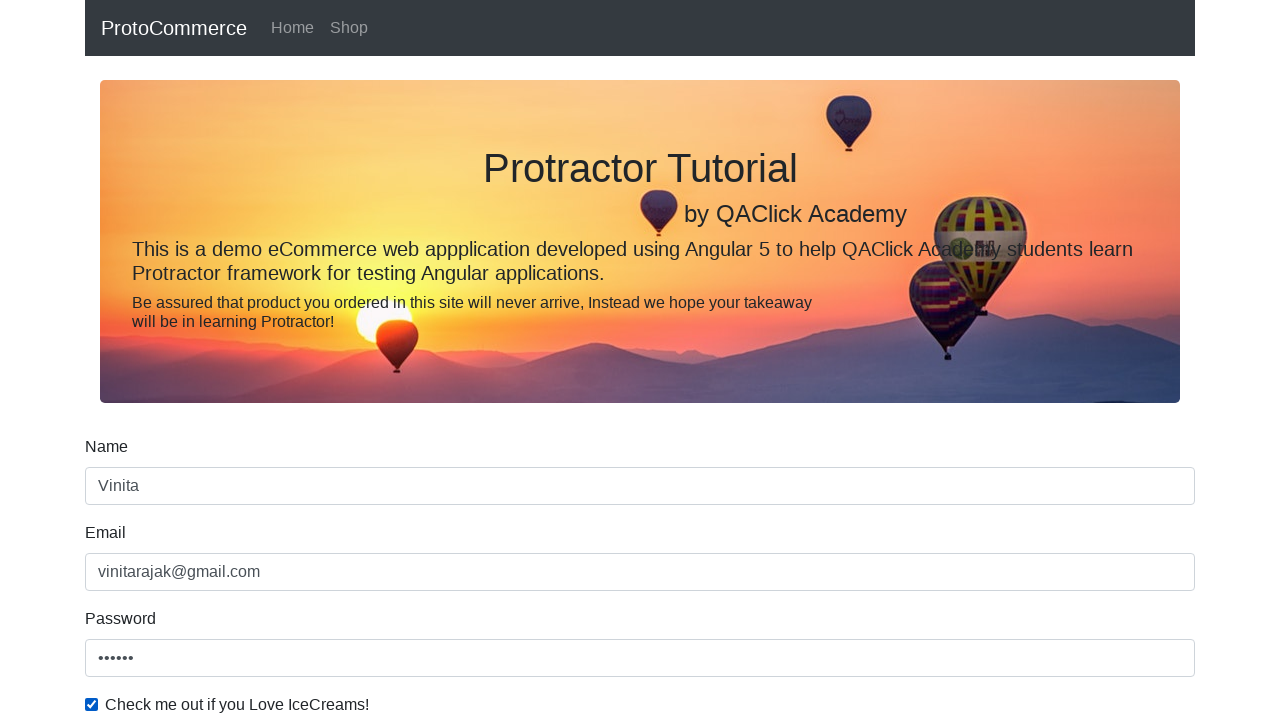

Selected employment status radio button at (238, 360) on #inlineRadio1
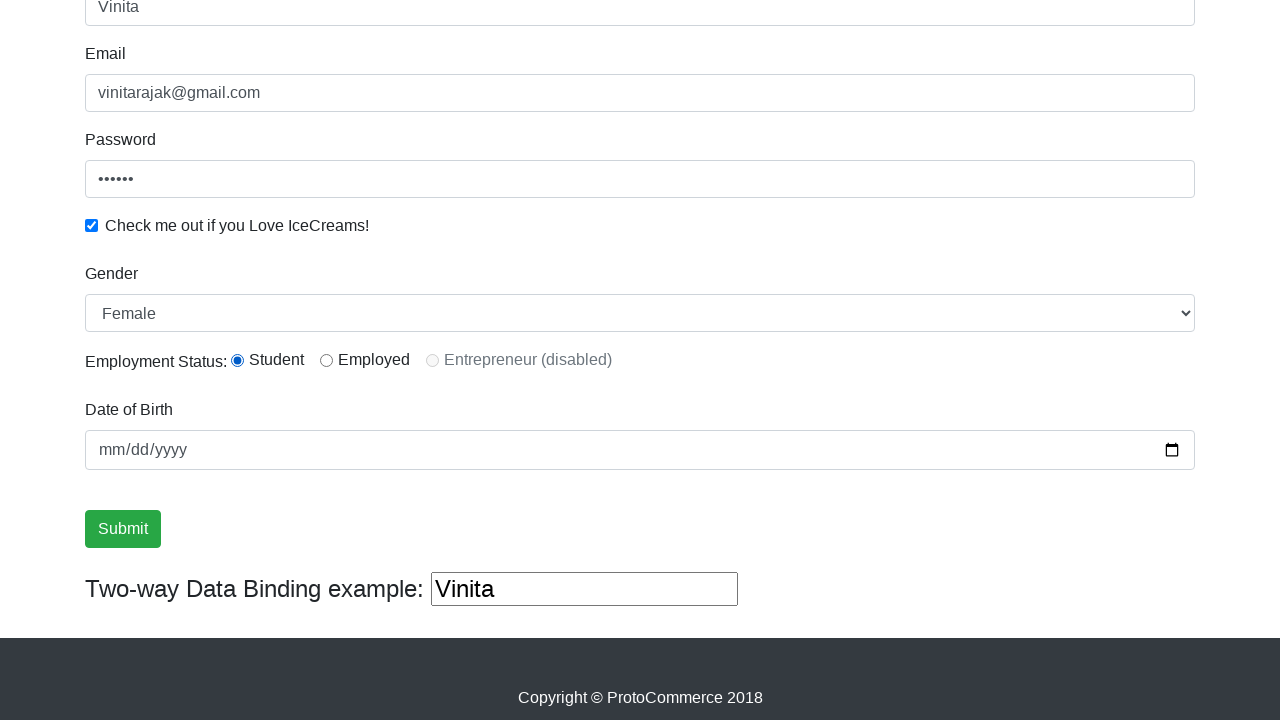

Clicked submit button to submit practice form at (123, 529) on input[type='submit']
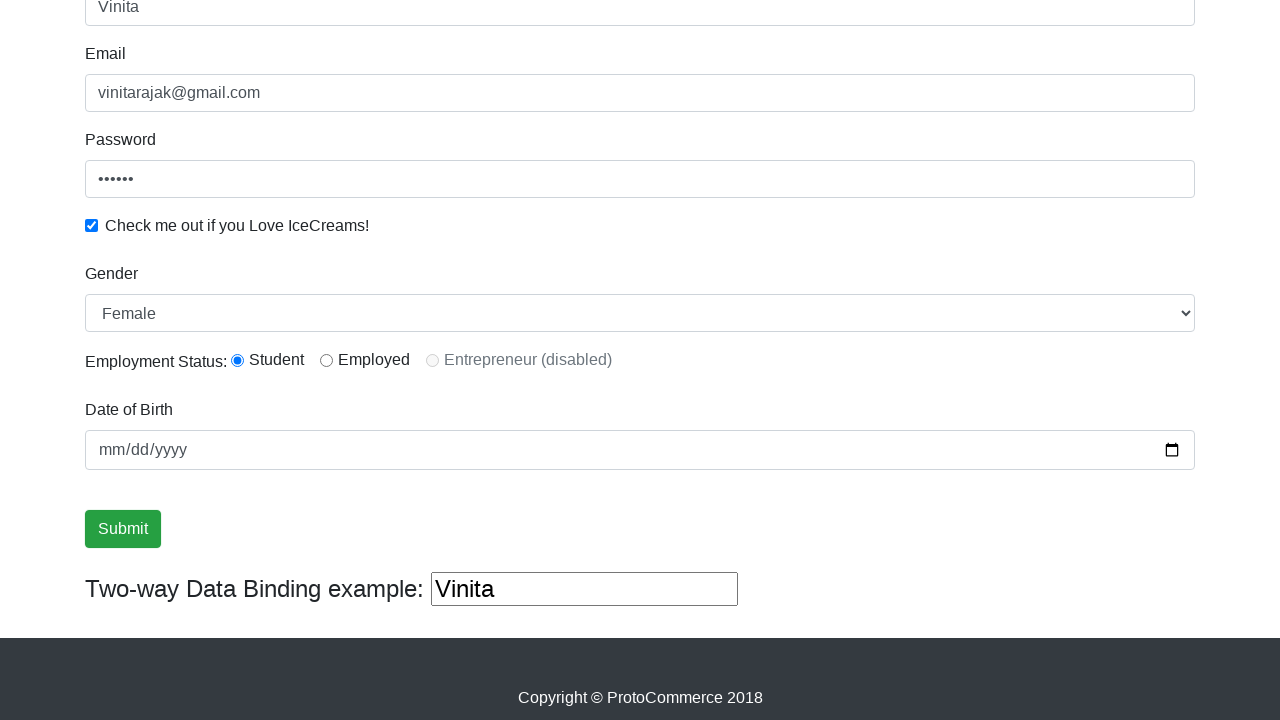

Form submission success message appeared
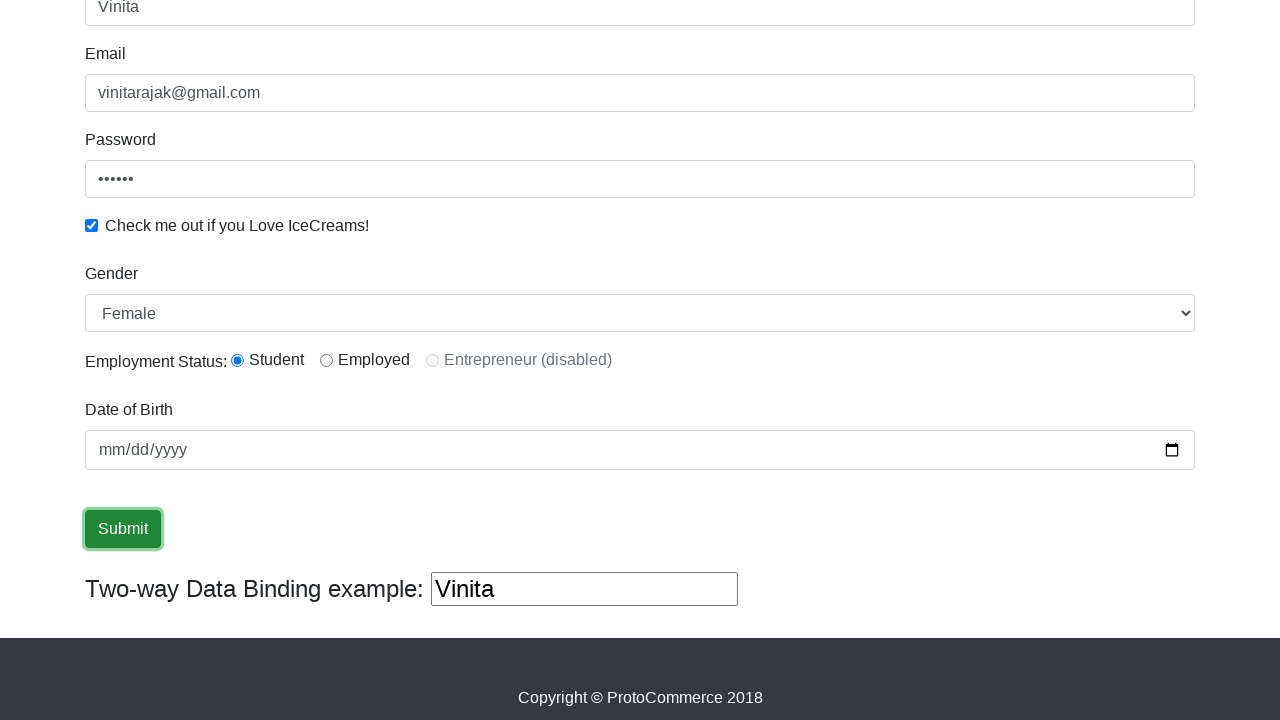

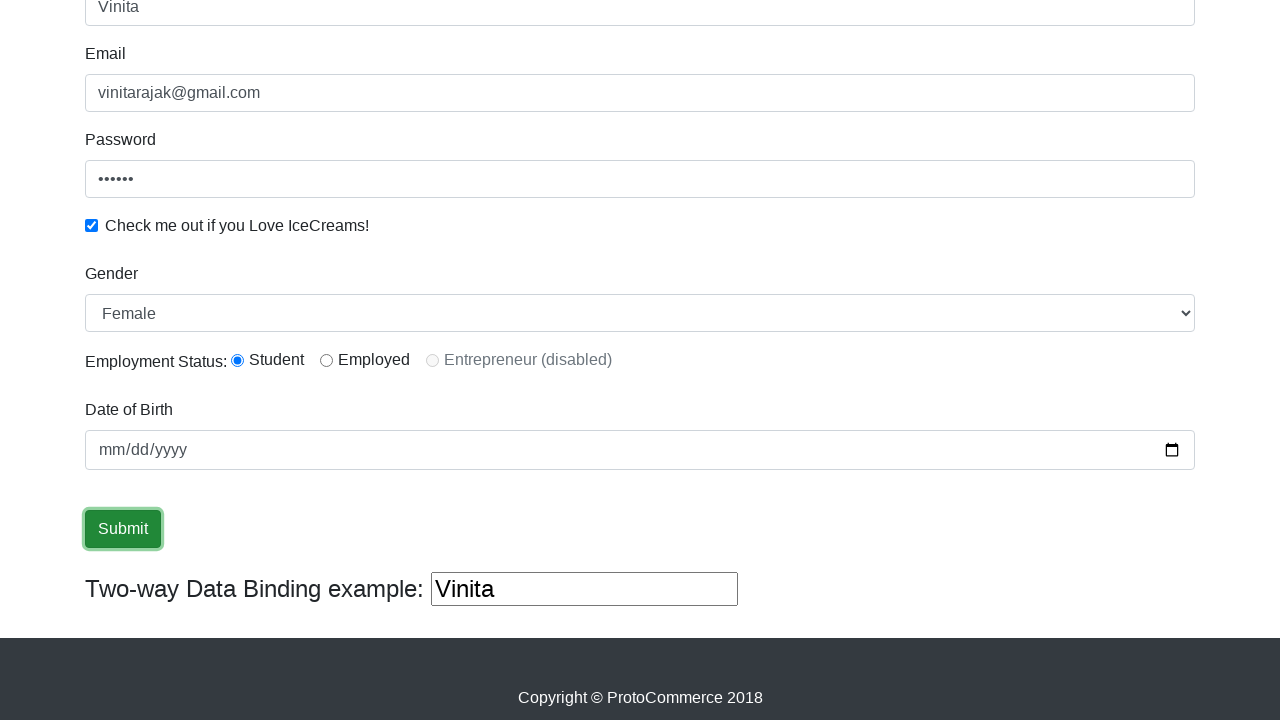